Clicks on the 'Navigation example' link and verifies the page URL and title

Starting URL: https://bonigarcia.dev/selenium-webdriver-java/

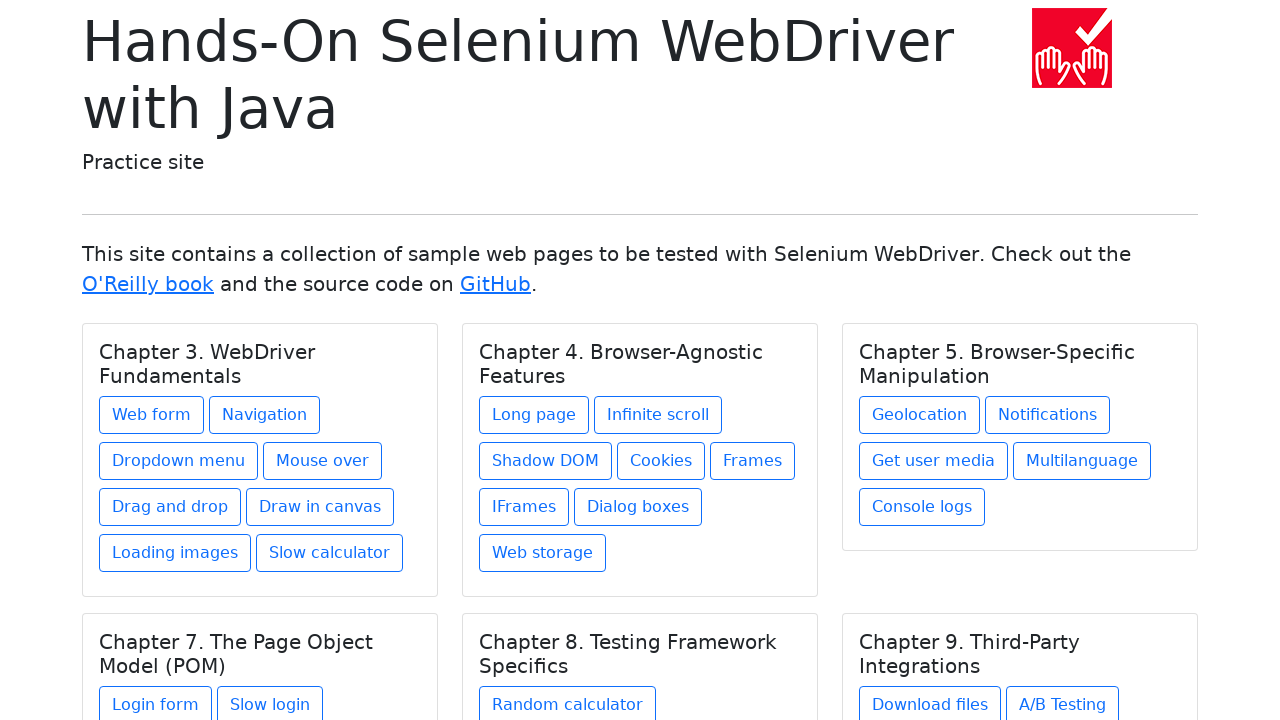

Clicked on 'Navigation example' link at (264, 415) on xpath=//h5[text()='Chapter 3. WebDriver Fundamentals']/../a[contains(@href,'navi
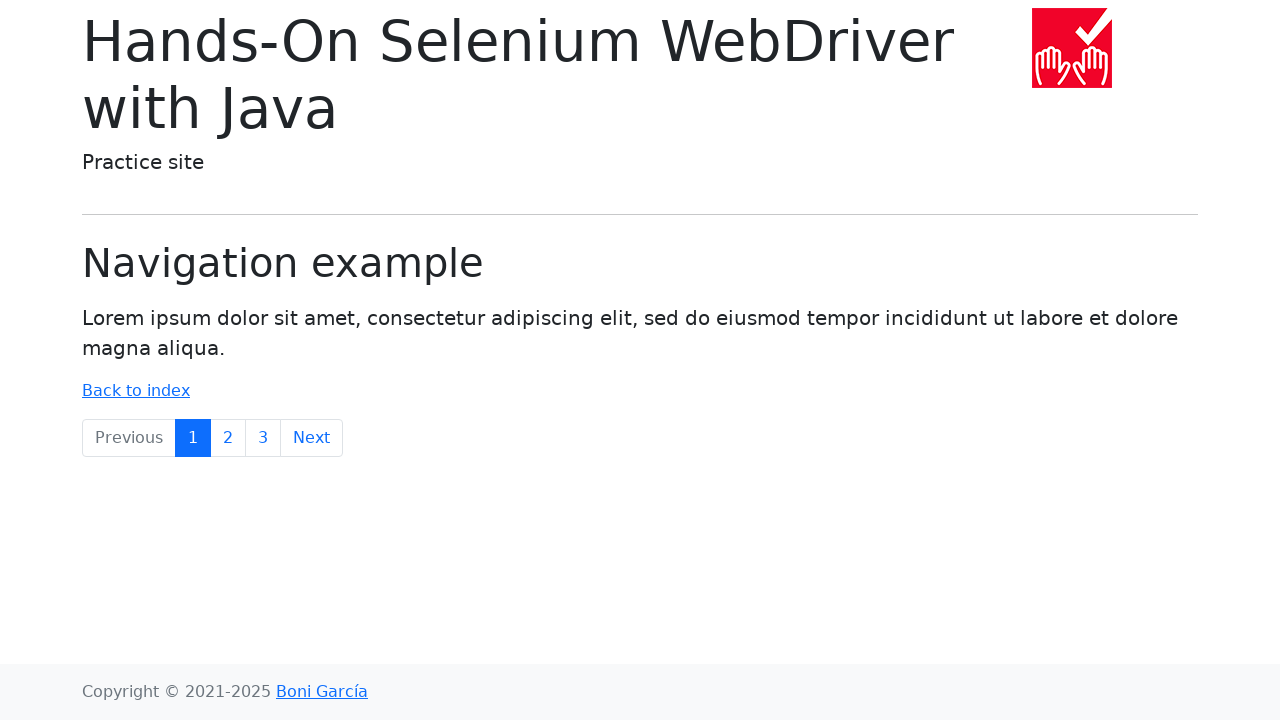

Verified 'Navigation example' heading is present on the page
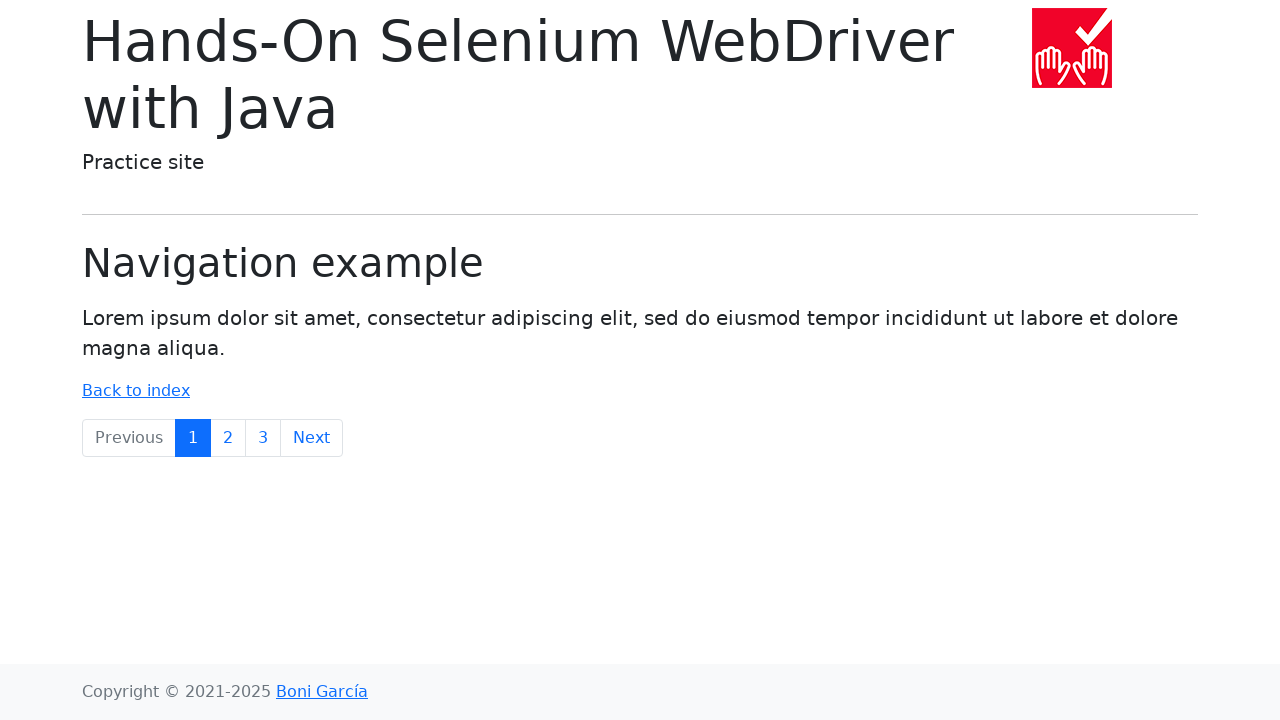

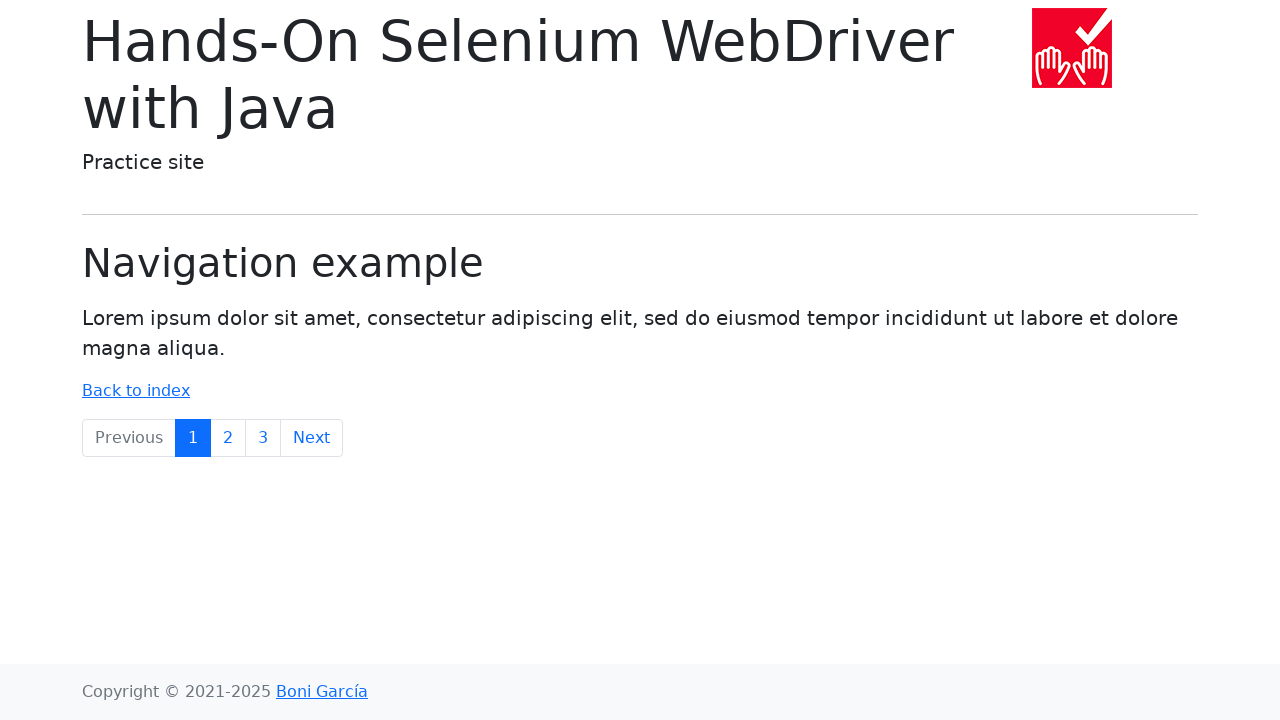